Tests JavaScript alert functionality by accepting a birthday reminder alert, dismissing a delete confirmation alert, and entering a name in a prompt alert

Starting URL: https://syntaxprojects.com/javascript-alert-box-demo-homework.php

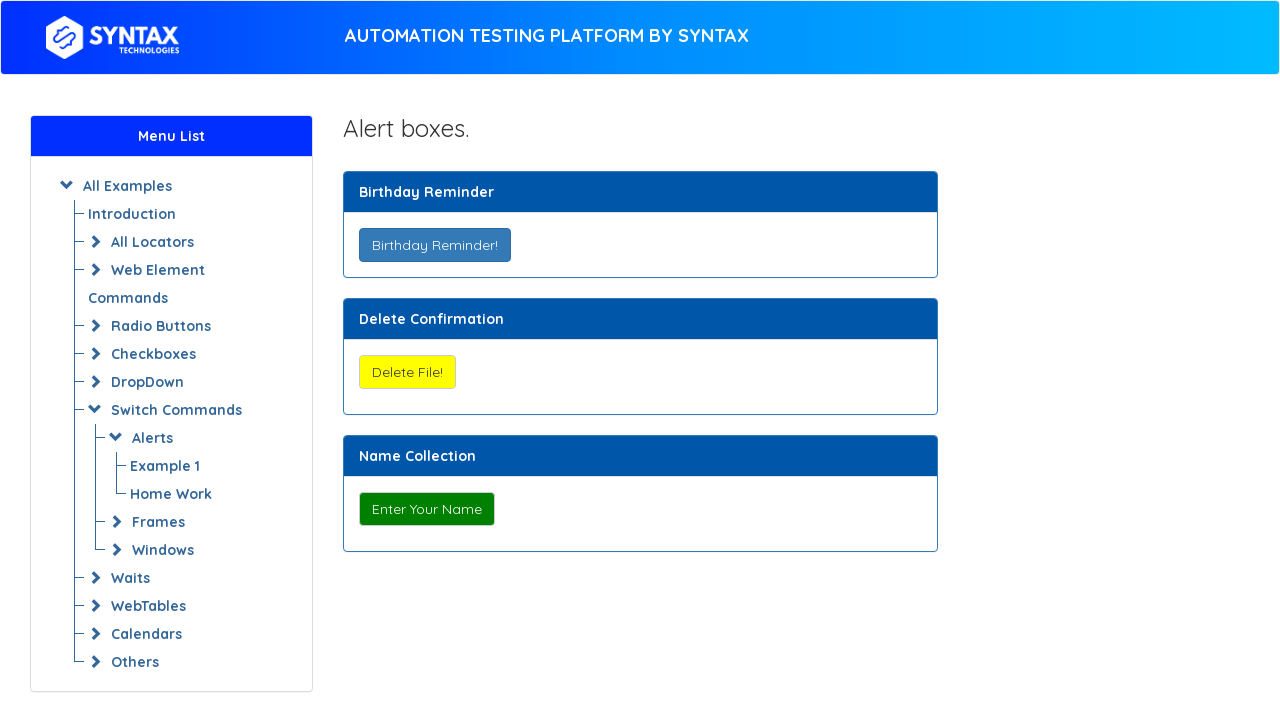

Clicked Birthday Reminder button at (434, 245) on xpath=//button[@class='btn btn-primary']
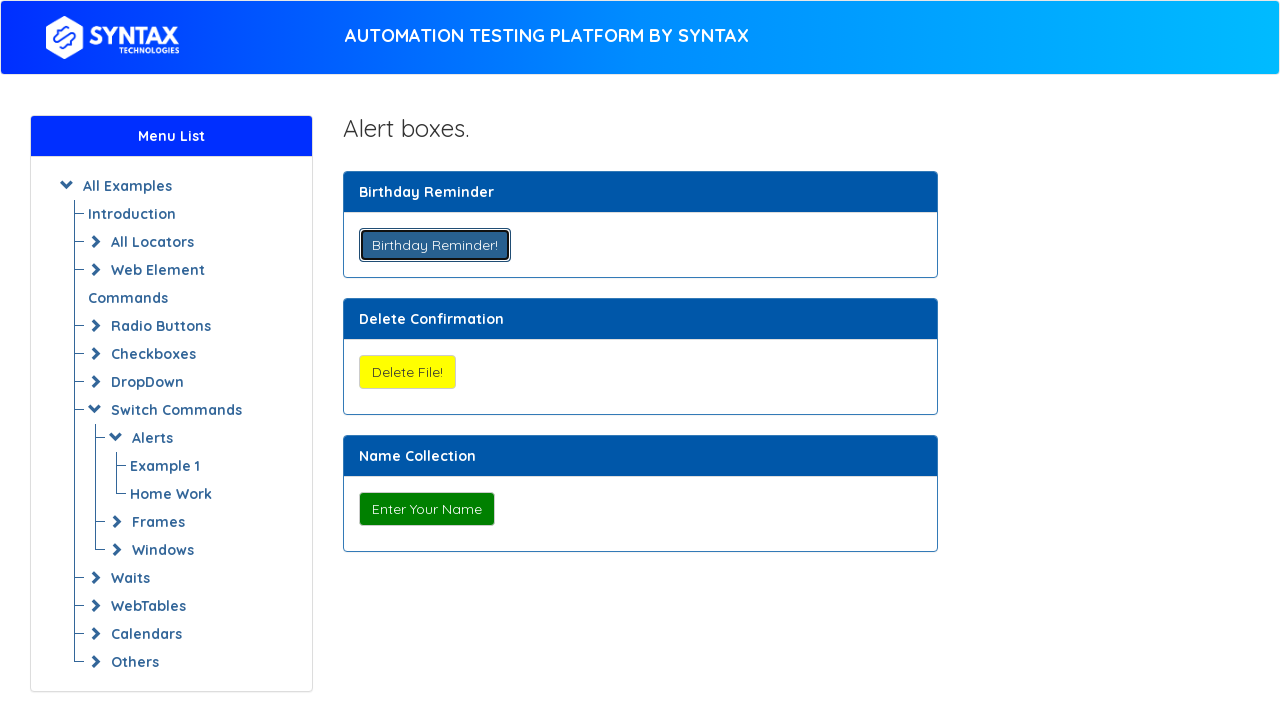

Set up dialog handler to accept birthday reminder alert
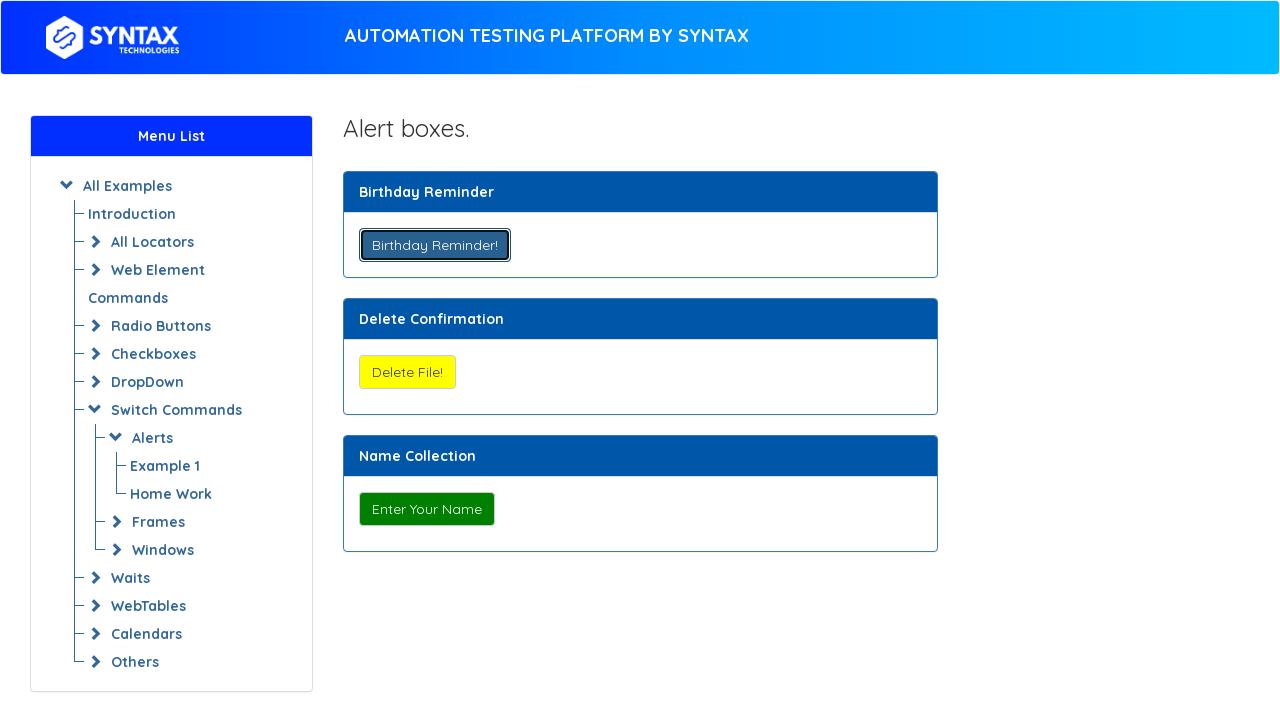

Waited 500ms for alert to be processed
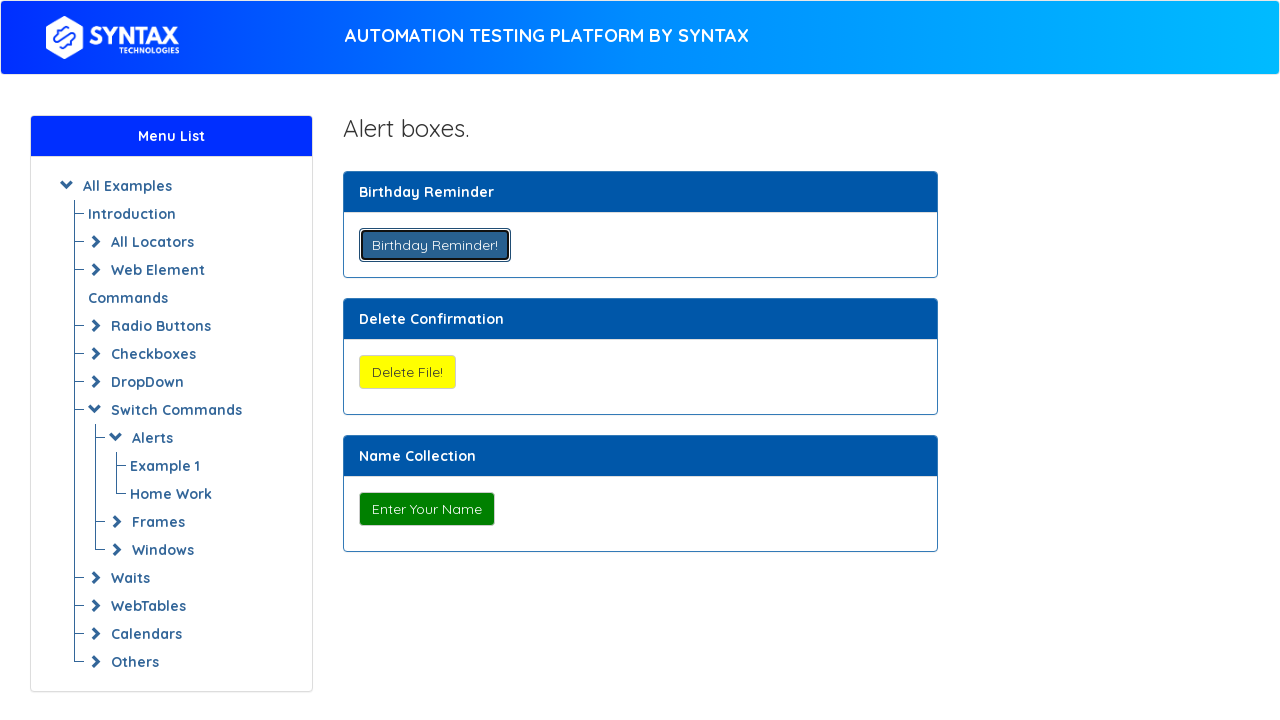

Clicked Delete File button at (407, 372) on xpath=//button[@onclick='myConfirmFunction()']
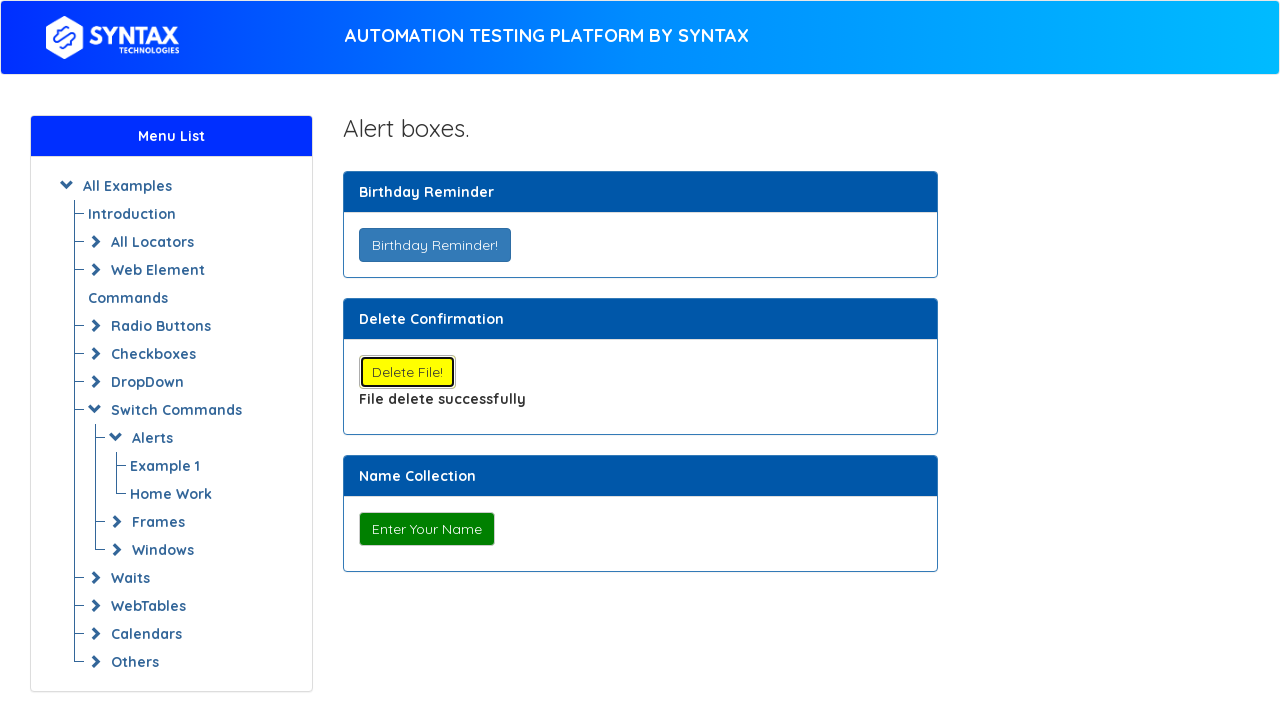

Set up dialog handler to dismiss delete confirmation alert
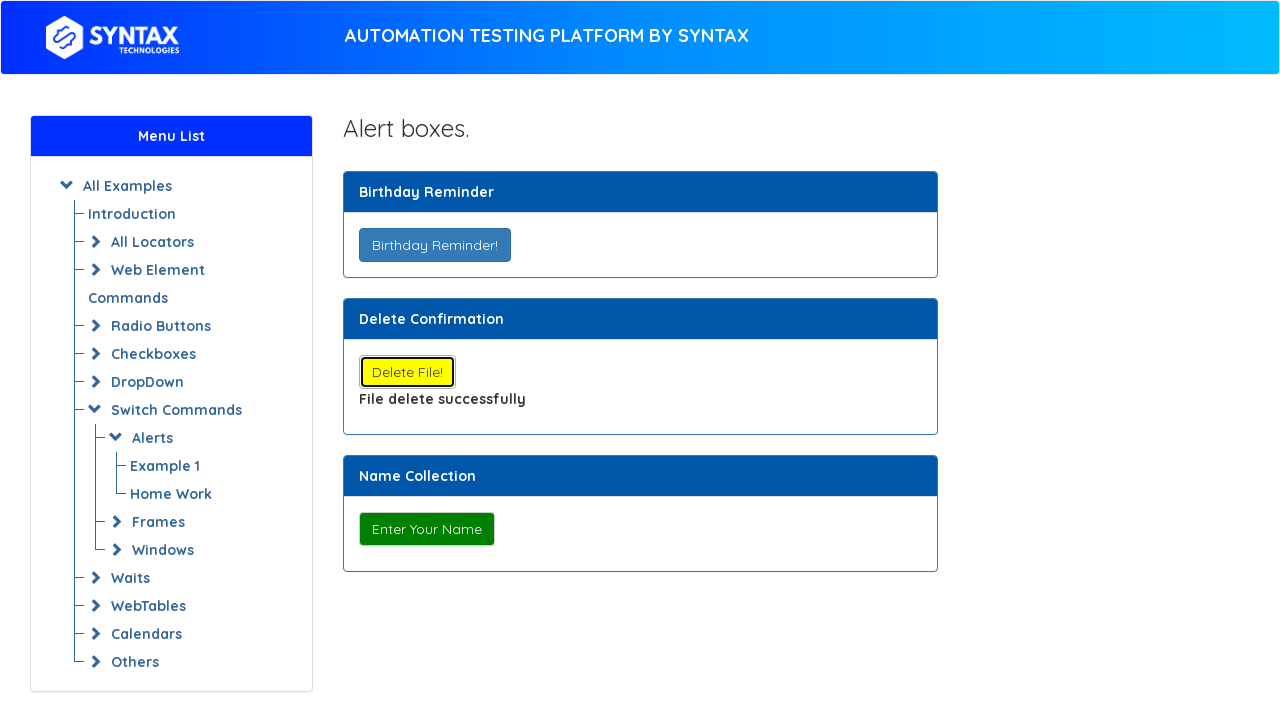

Waited 500ms for dismissal to be processed
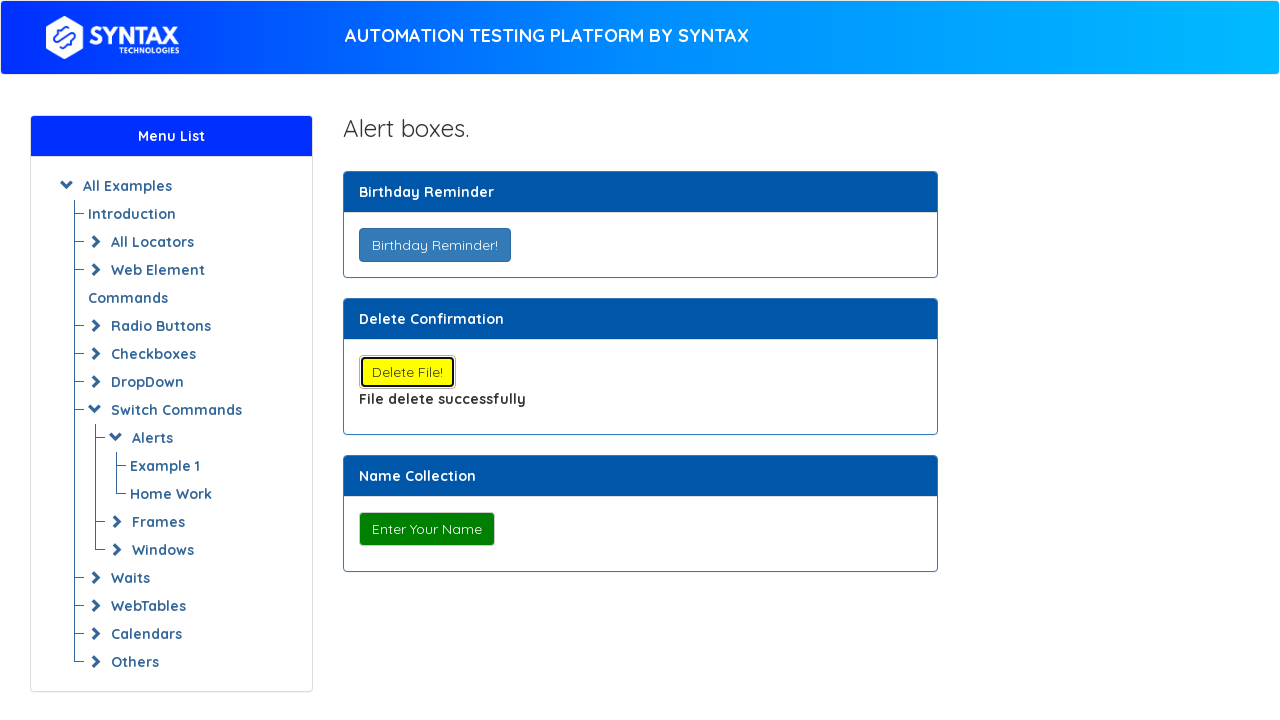

Confirmed delete confirmation status message is visible
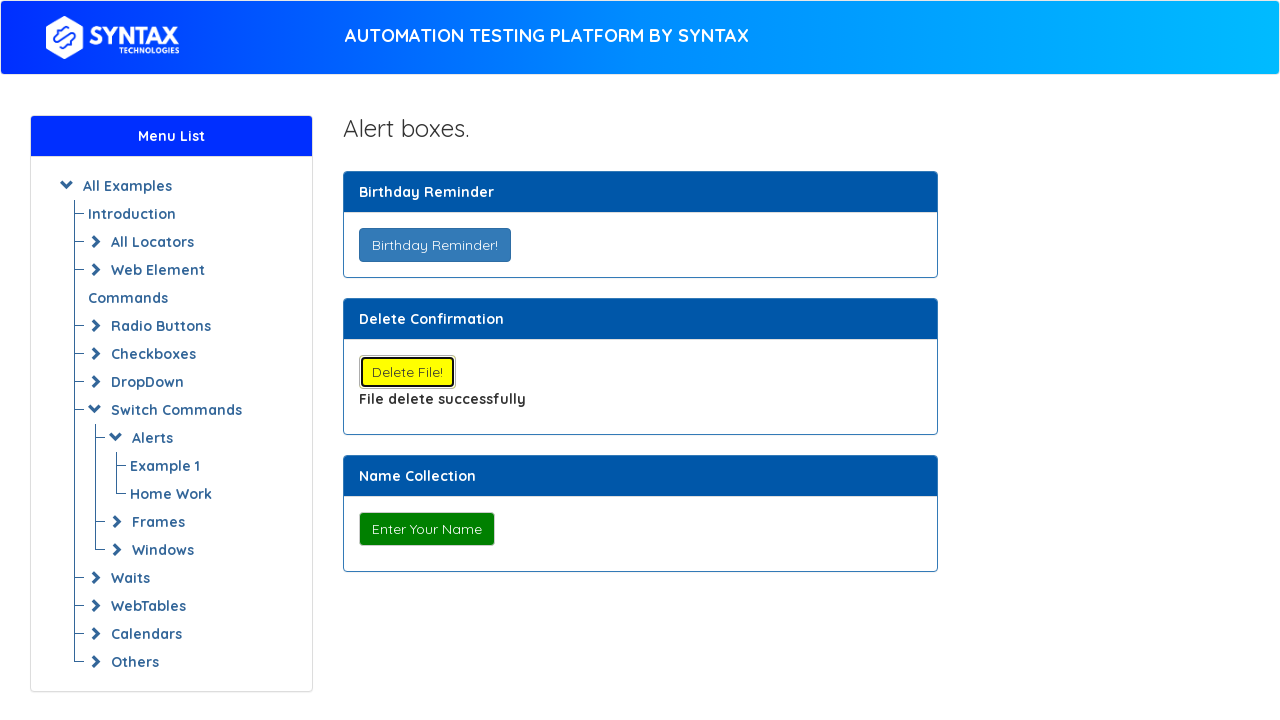

Clicked Enter Your Name button at (426, 529) on xpath=//button[@onclick='myPromptFunction()']
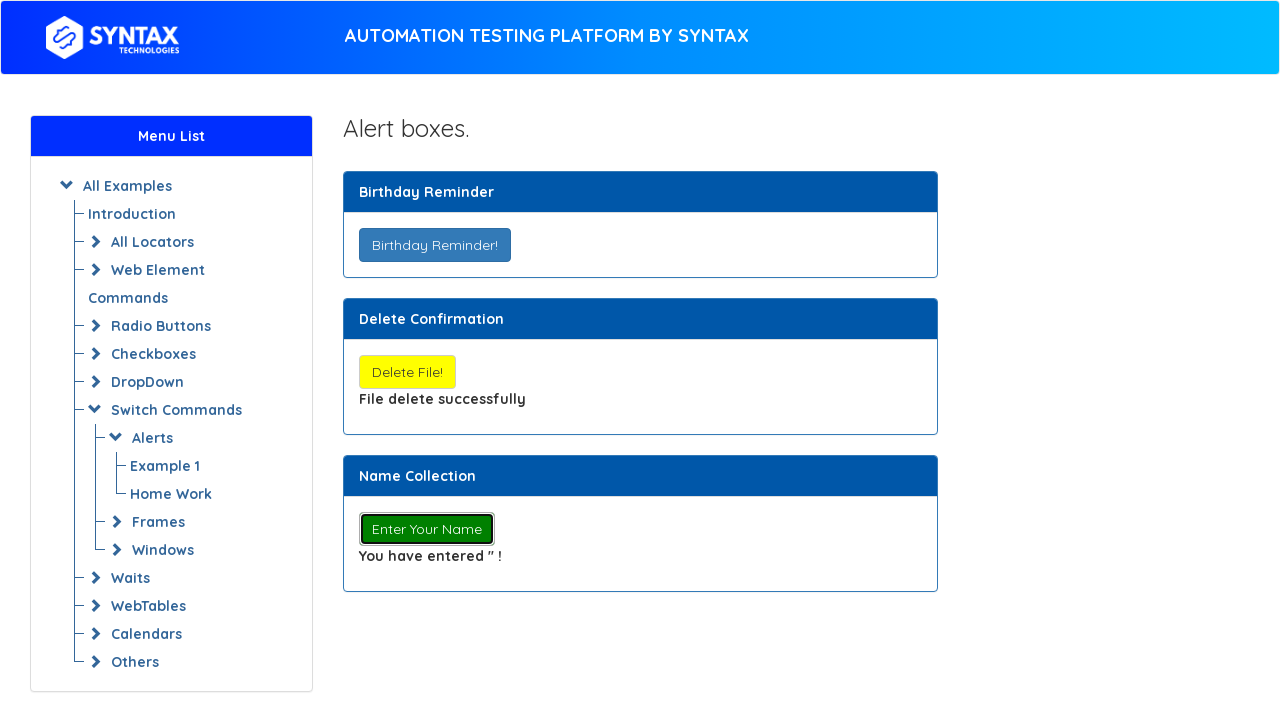

Set up dialog handler to accept prompt alert with name 'Sadia'
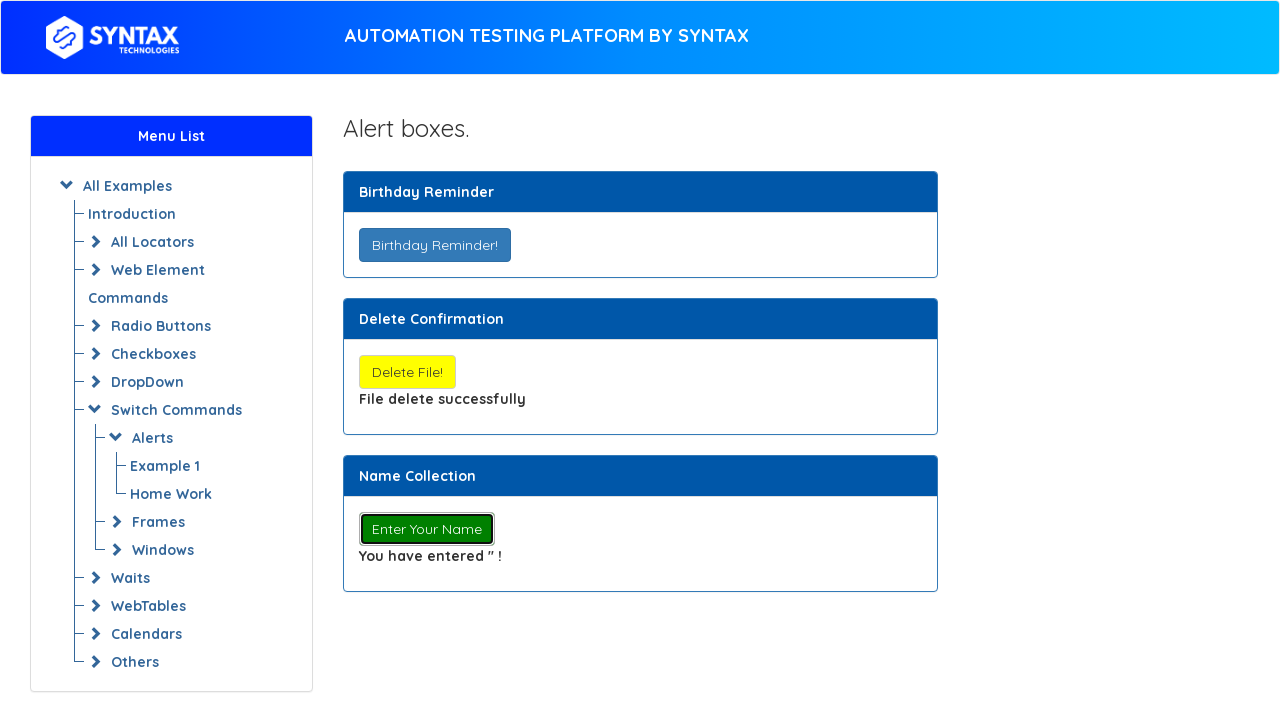

Waited 500ms for prompt to be processed
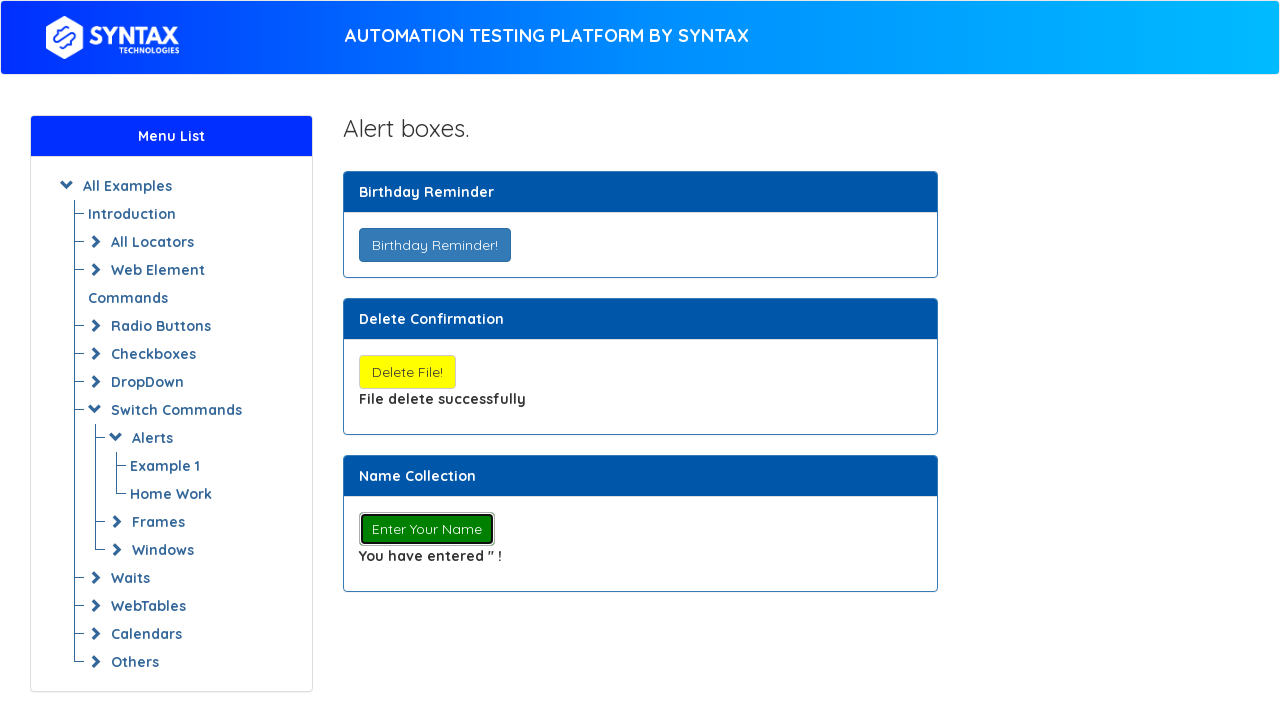

Confirmed name 'Sadia' appears on the screen
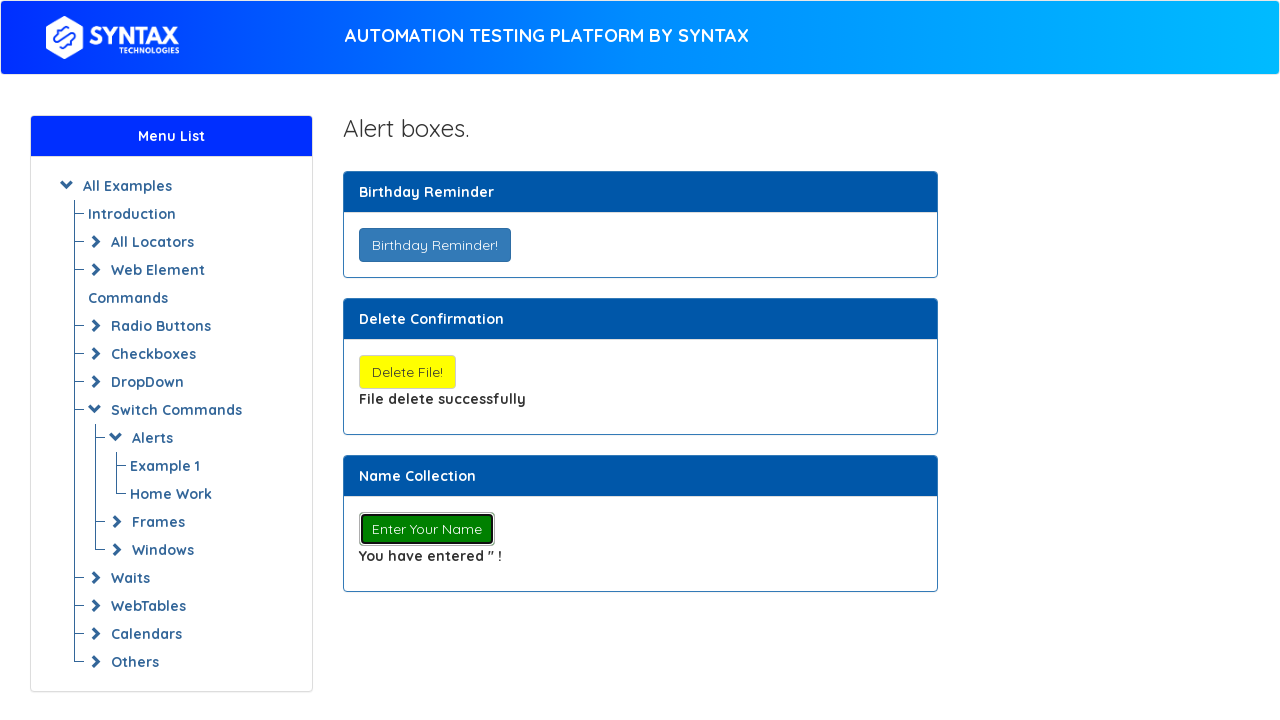

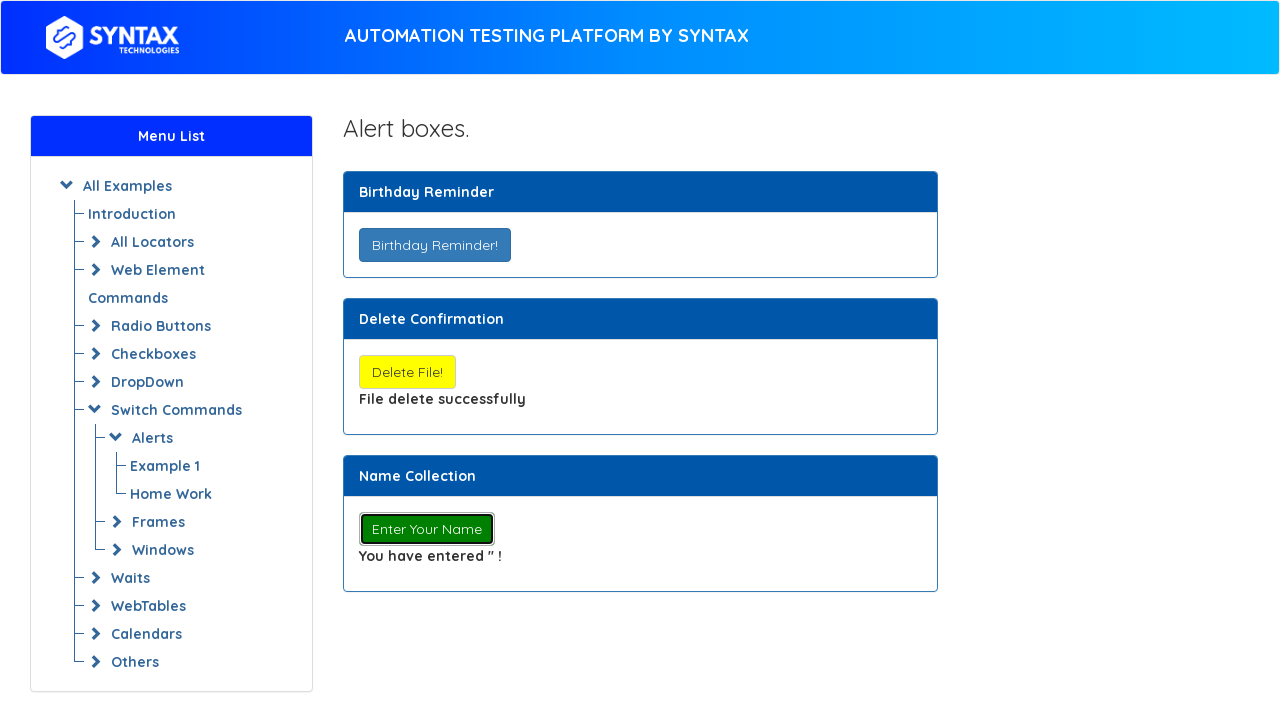